Tests the ability to select a checkbox by clicking on the first checkbox if it's not already selected, then verifying it becomes selected

Starting URL: https://the-internet.herokuapp.com/checkboxes

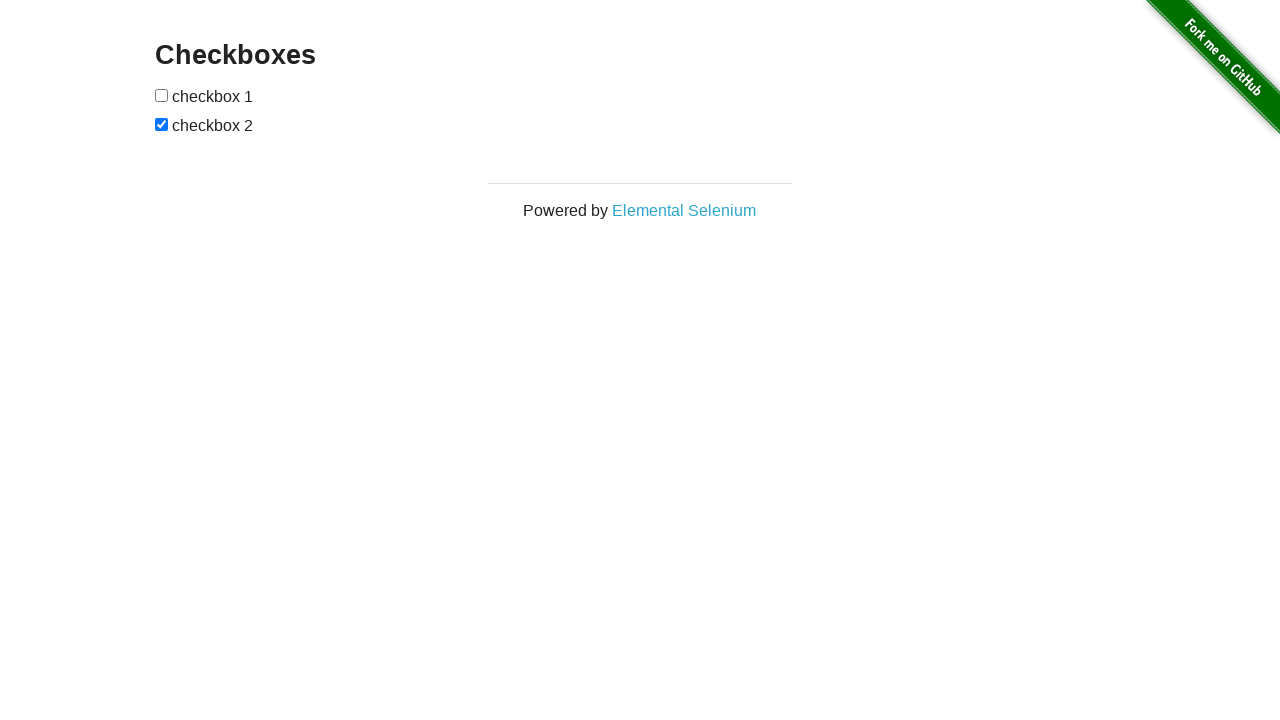

Located the first checkbox element
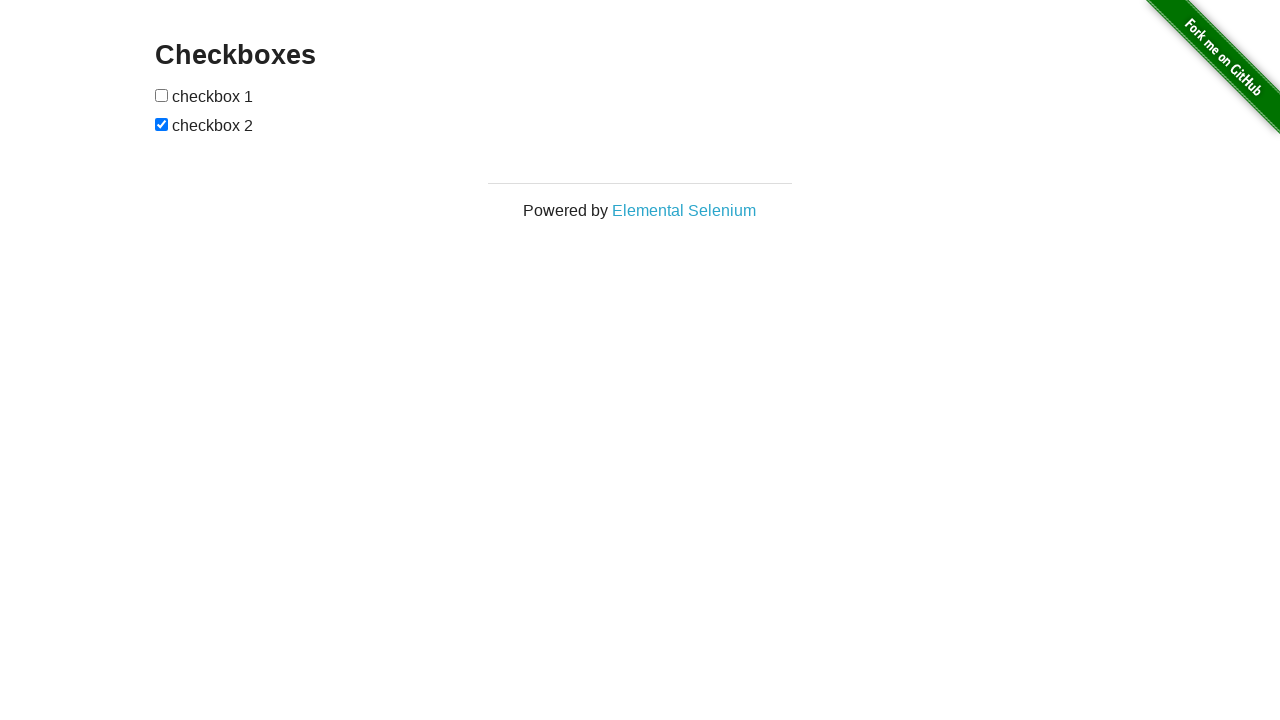

Verified checkbox is not initially selected
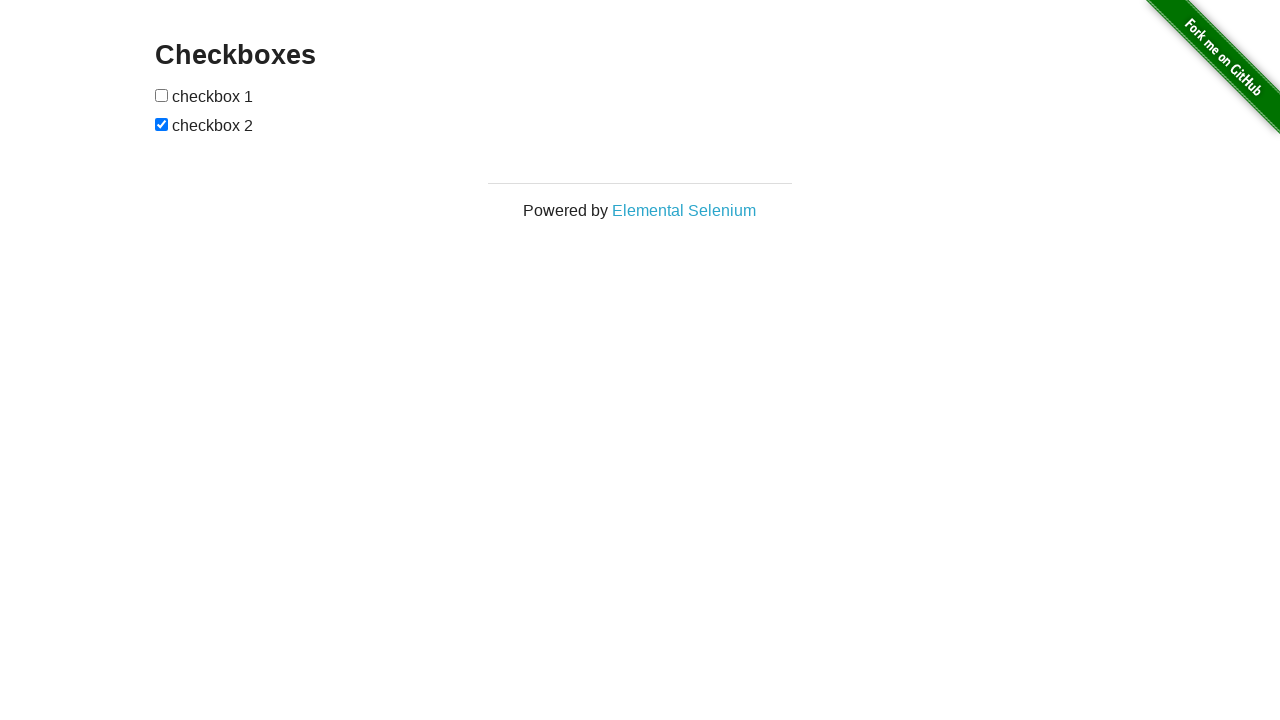

Clicked the checkbox to select it at (162, 95) on xpath=//form[@id]//input[1]
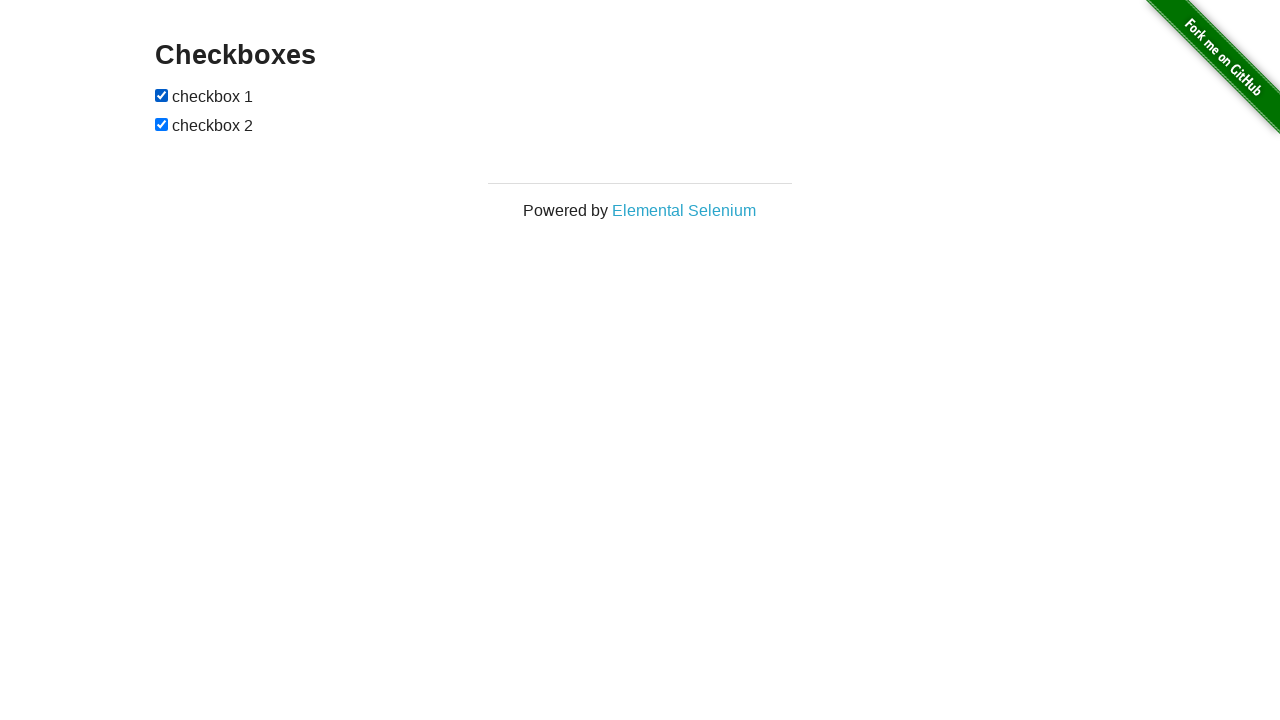

Verified checkbox is now selected
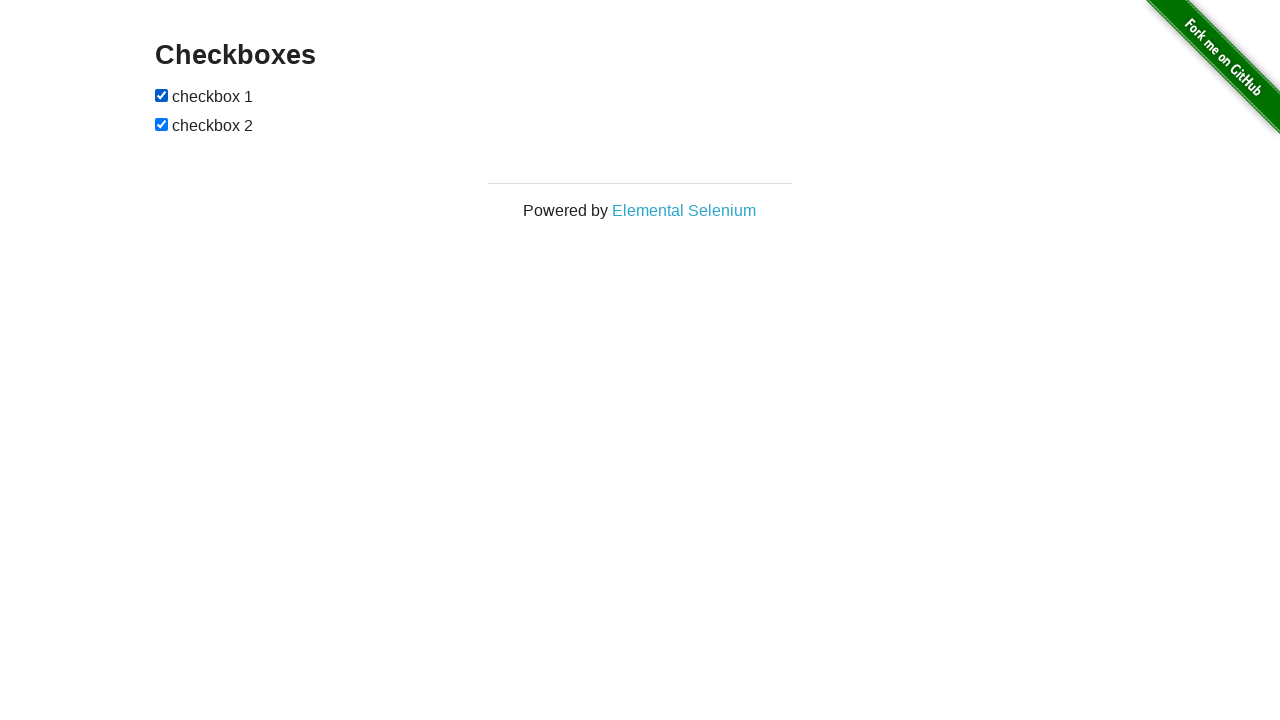

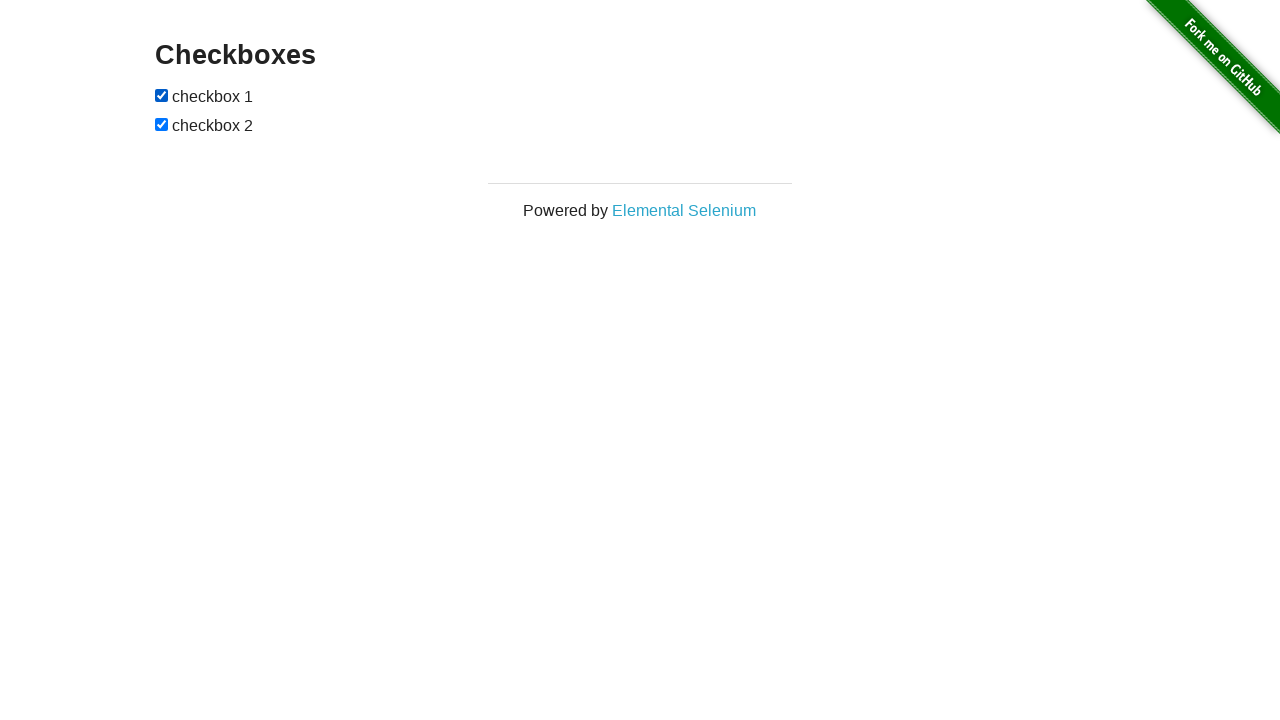